Tests SpiceJet flight booking form by selecting departure and arrival cities (Gwalior to Ajmer), choosing a travel date, selecting number of passengers (6 adults and 2 children), changing currency to USD, and searching for flights.

Starting URL: https://www.spicejet.com/

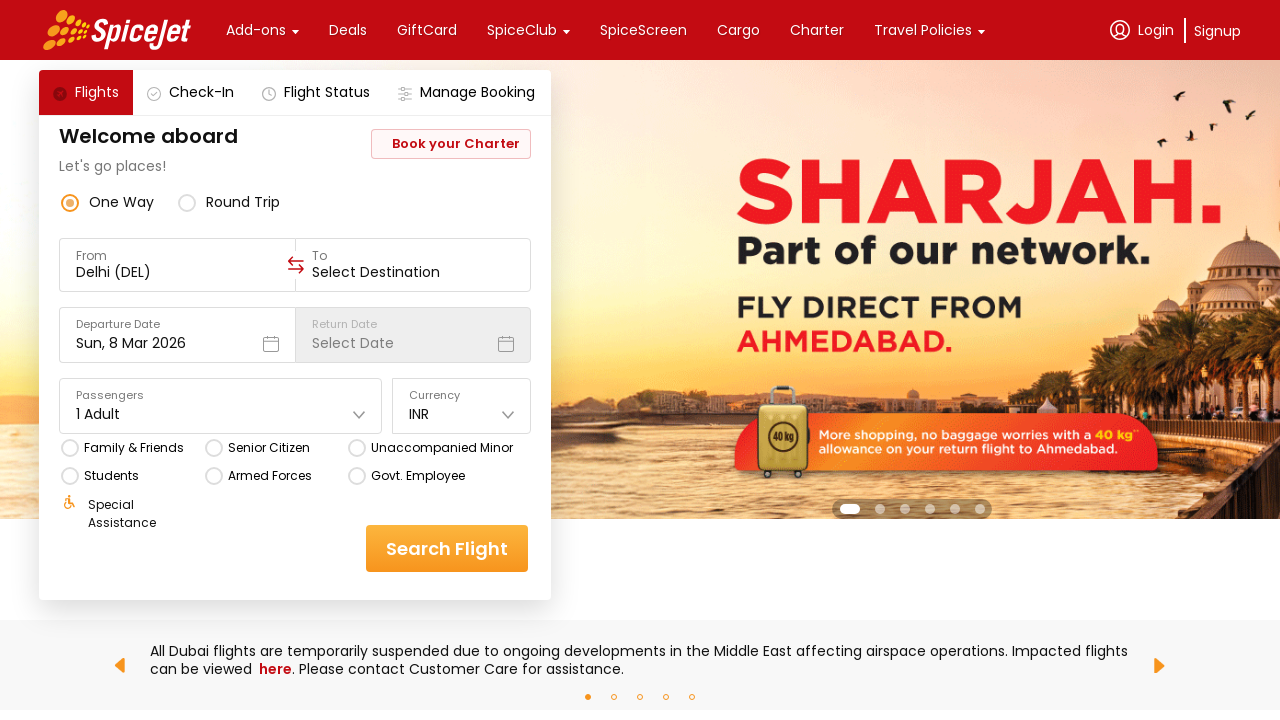

Clicked on 'From' input field to select departure city at (178, 272) on xpath=//*[@id='main-container']/div/div[1]/div[3]/div[2]/div[3]/div/div[1]/div[1
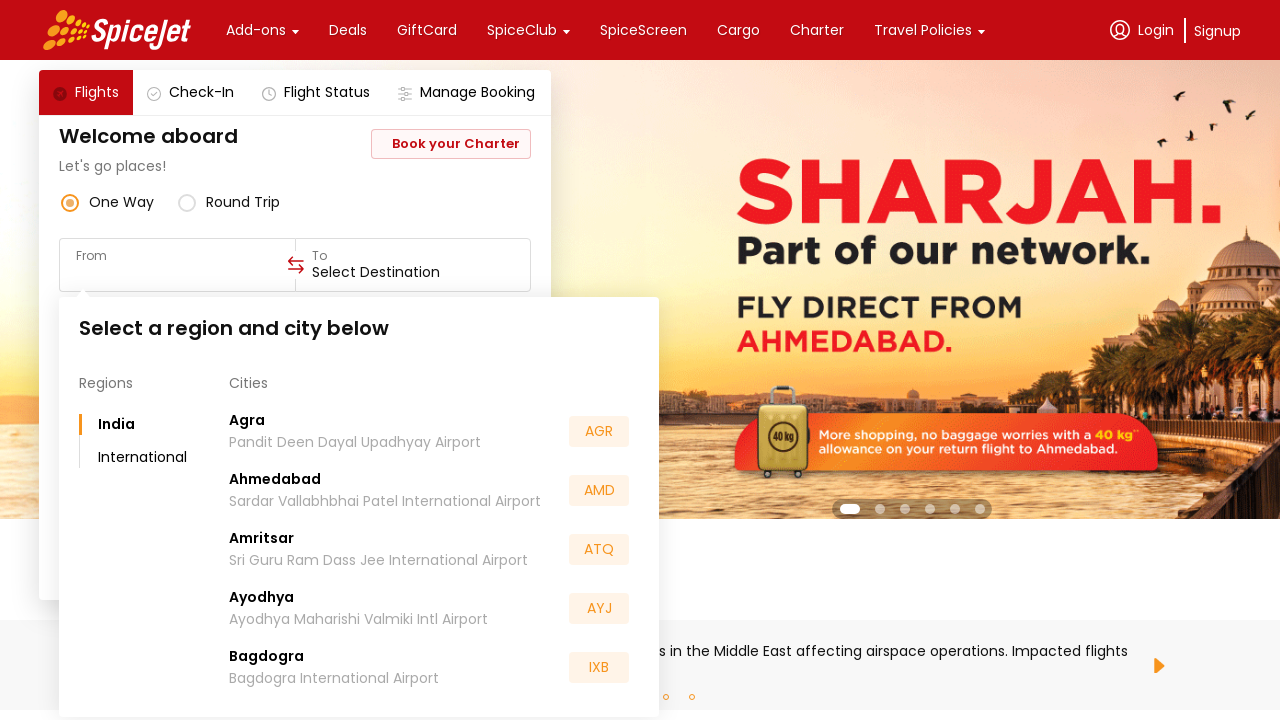

Waited for 'From' field to be ready
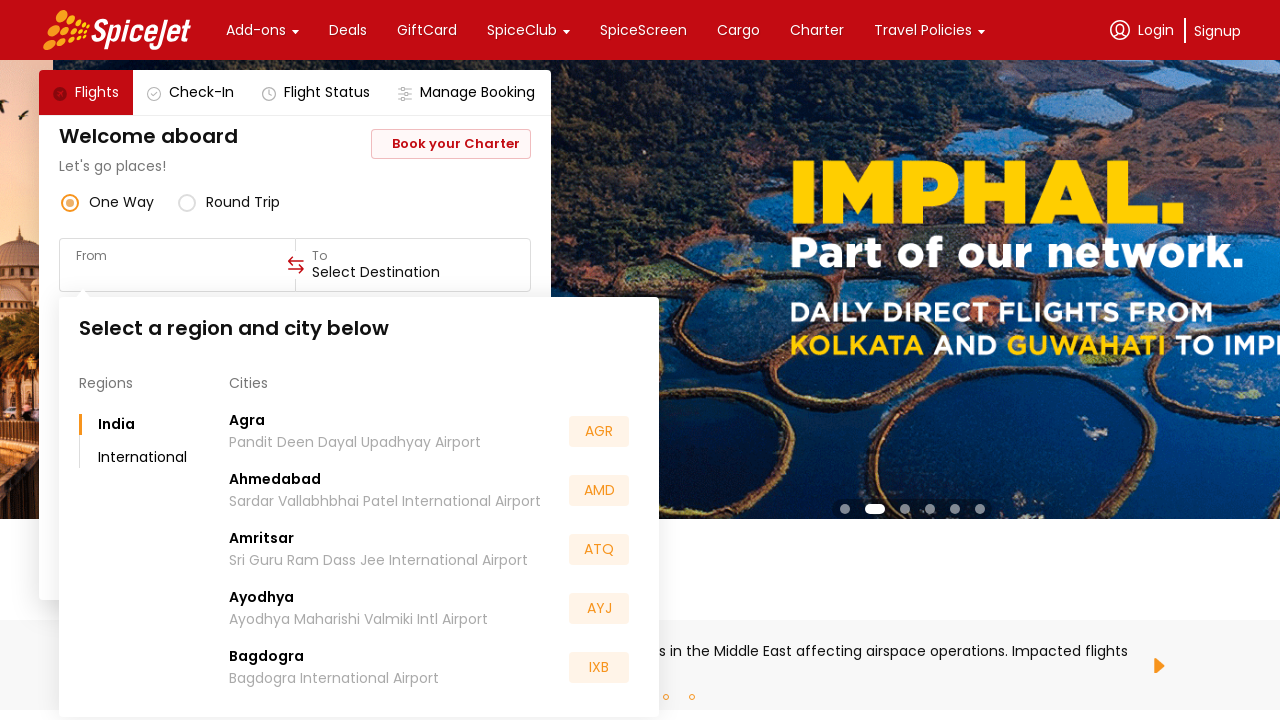

Selected Gwalior as departure city at (286, 552) on xpath=//*[@id='main-container']/div/div[1]/div[3]/div[2]/div[3]/div/div[1]/div[2
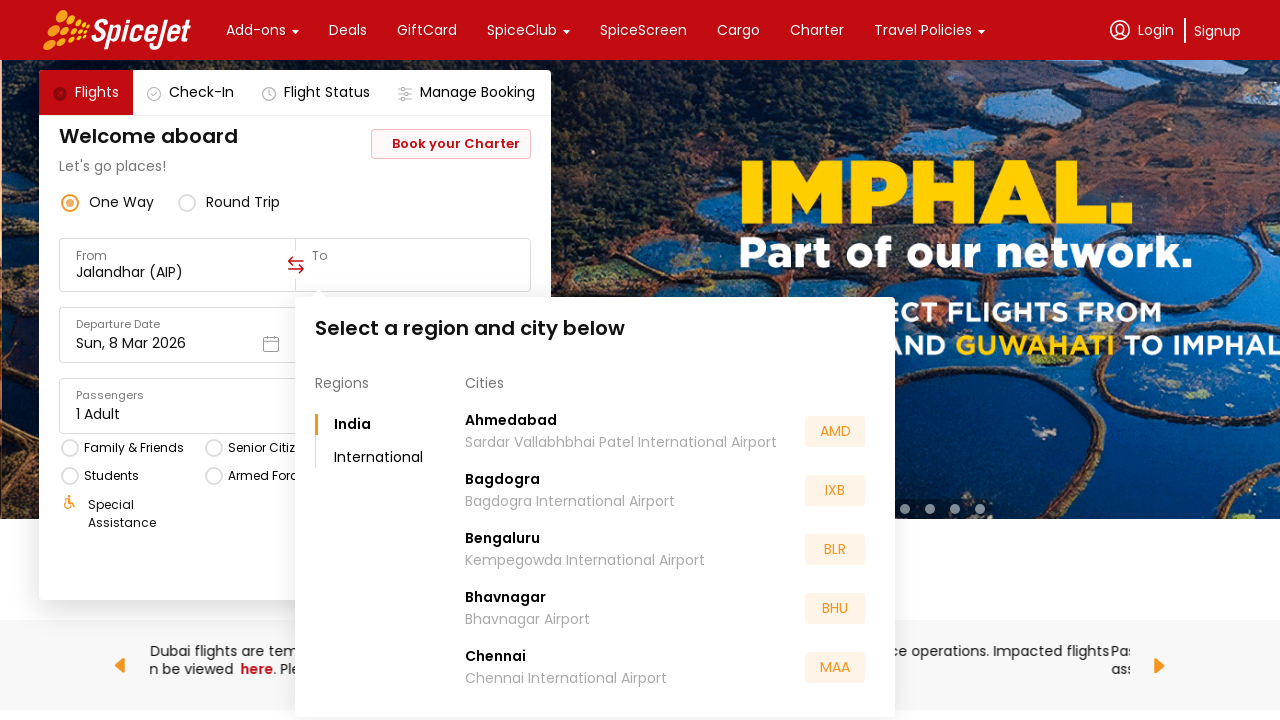

Waited for departure city selection to complete
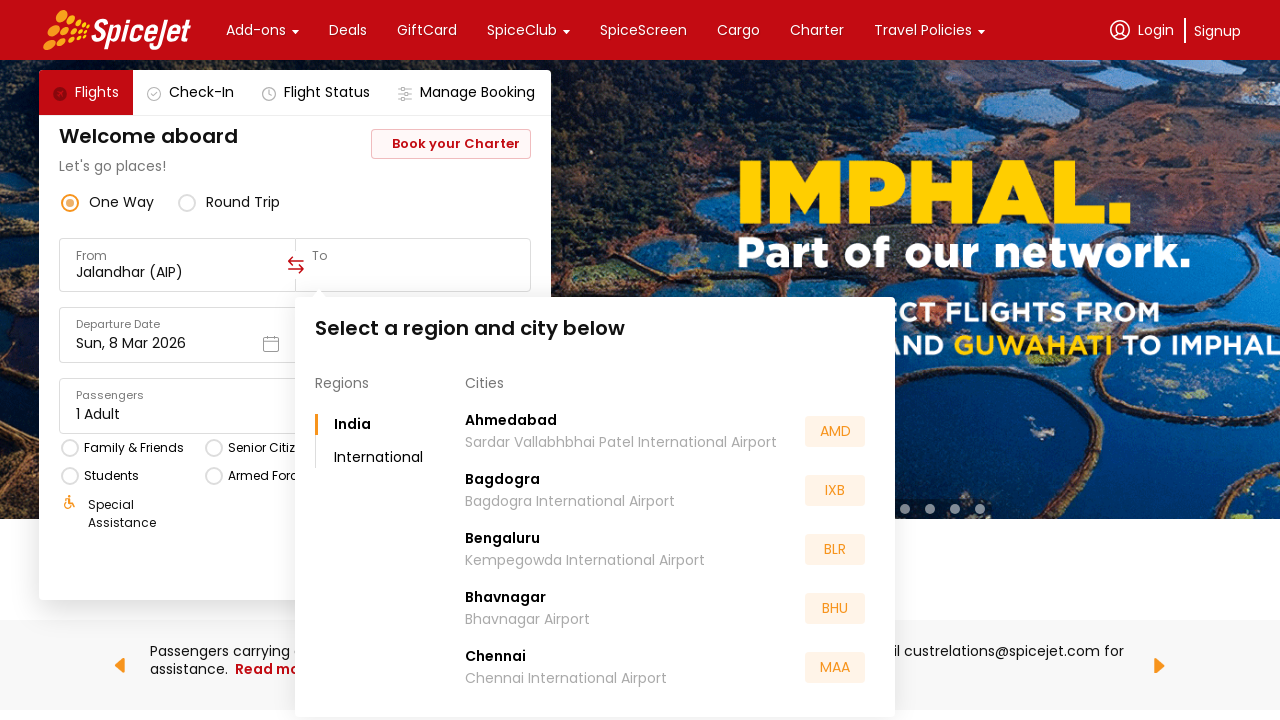

Clicked on 'To' input field to select arrival city at (413, 272) on xpath=//*[@id='main-container']/div/div[1]/div[3]/div[2]/div[3]/div/div[3]/div[1
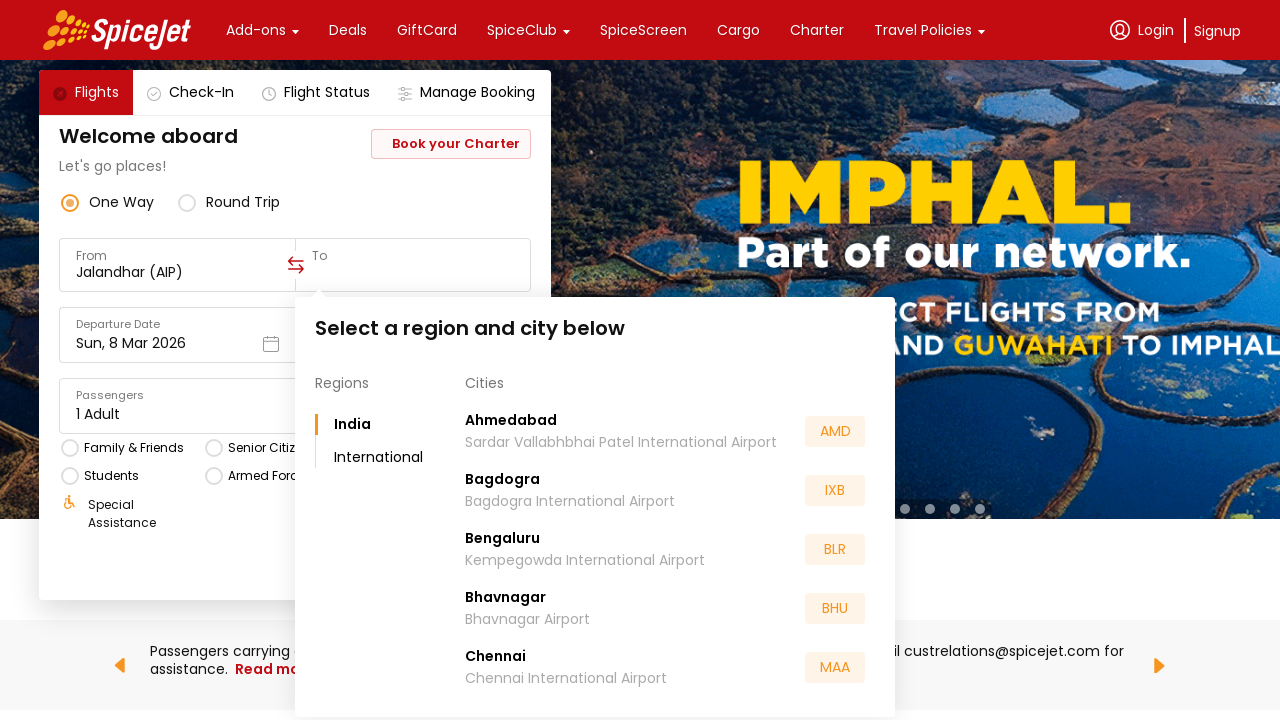

Waited for 'To' field to be ready
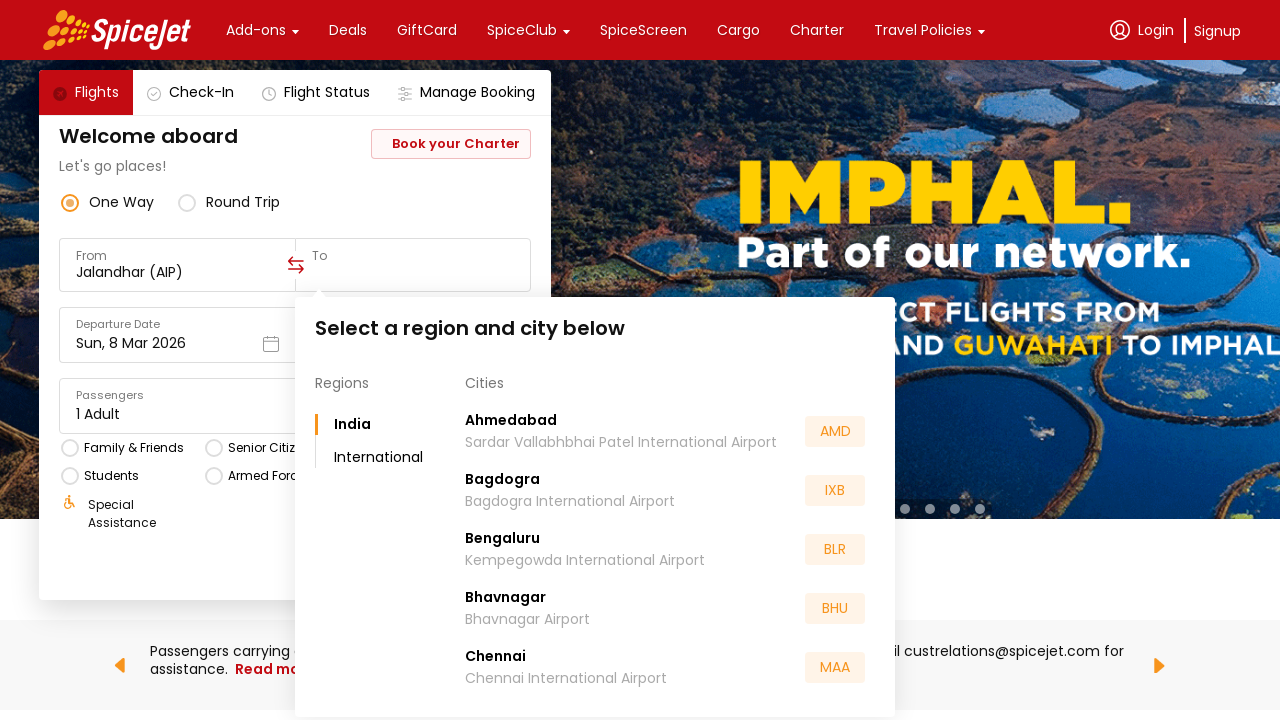

Selected Ajmer as arrival city at (502, 480) on xpath=//*[@id='main-container']/div/div[1]/div[3]/div[2]/div[3]/div/div[3]/div[2
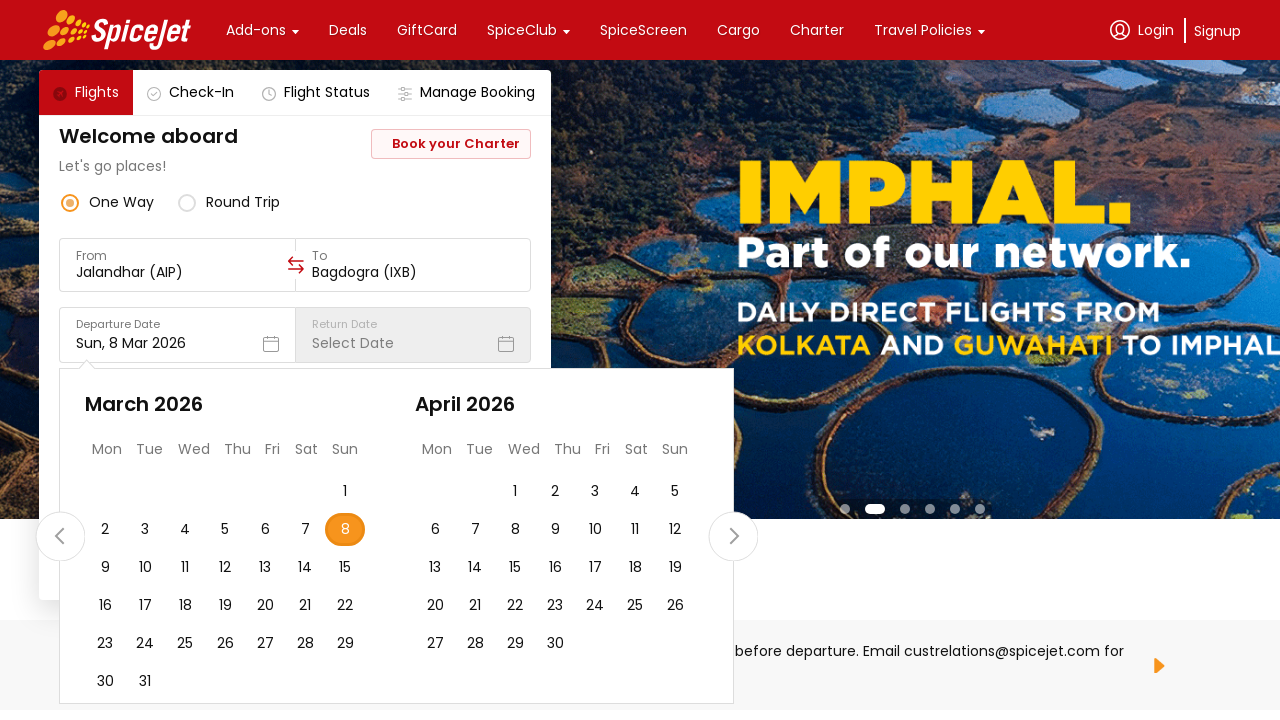

Waited for arrival city selection to complete
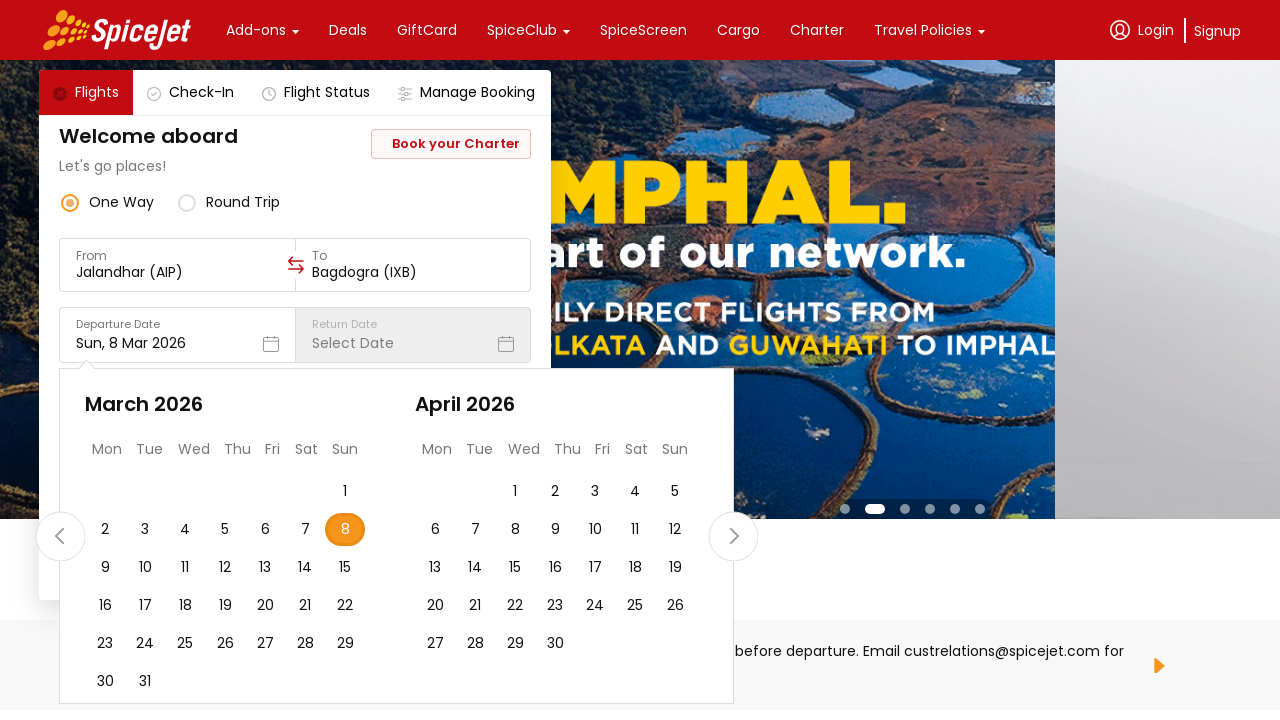

Selected travel date (31st of the month) at (305, 644) on xpath=//*[@id='main-container']/div/div[1]/div[3]/div[2]/div[4]/div/div[2]/div[2
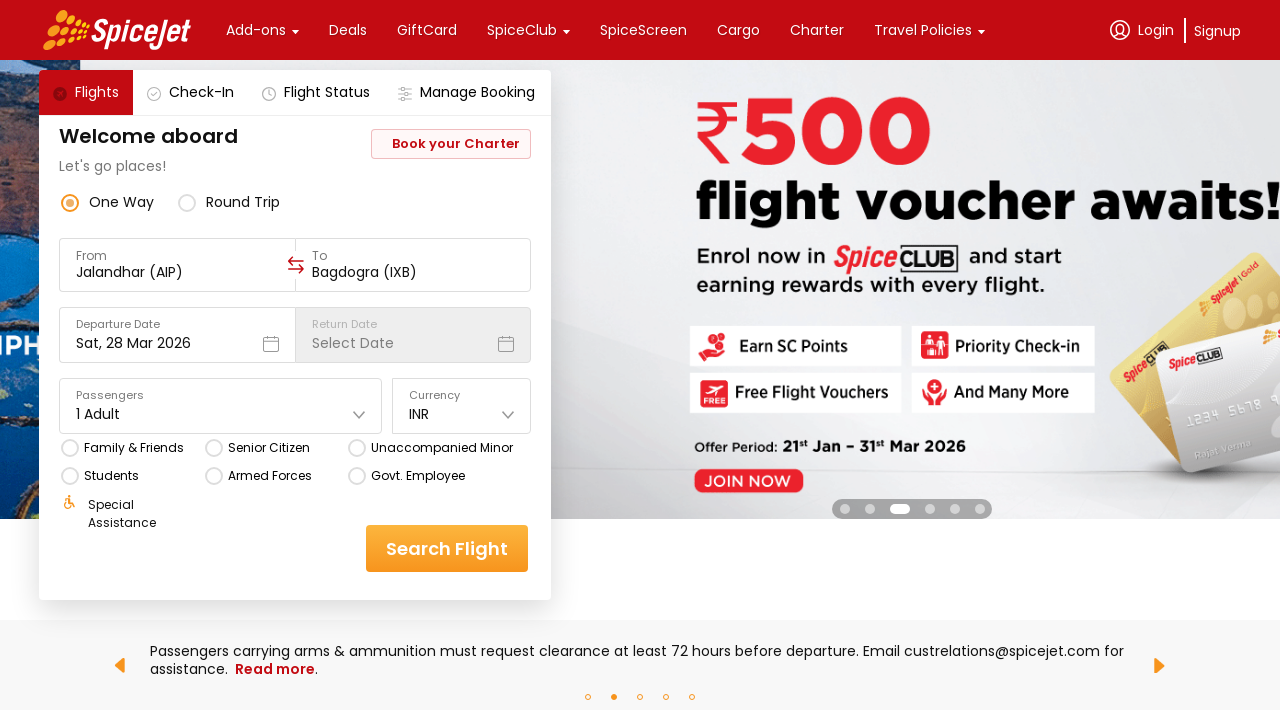

Clicked on passengers dropdown to select number of travelers at (221, 414) on xpath=(//div[@class='css-1dbjc4n r-1awozwy r-18u37iz r-1wtj0ep'])[5]
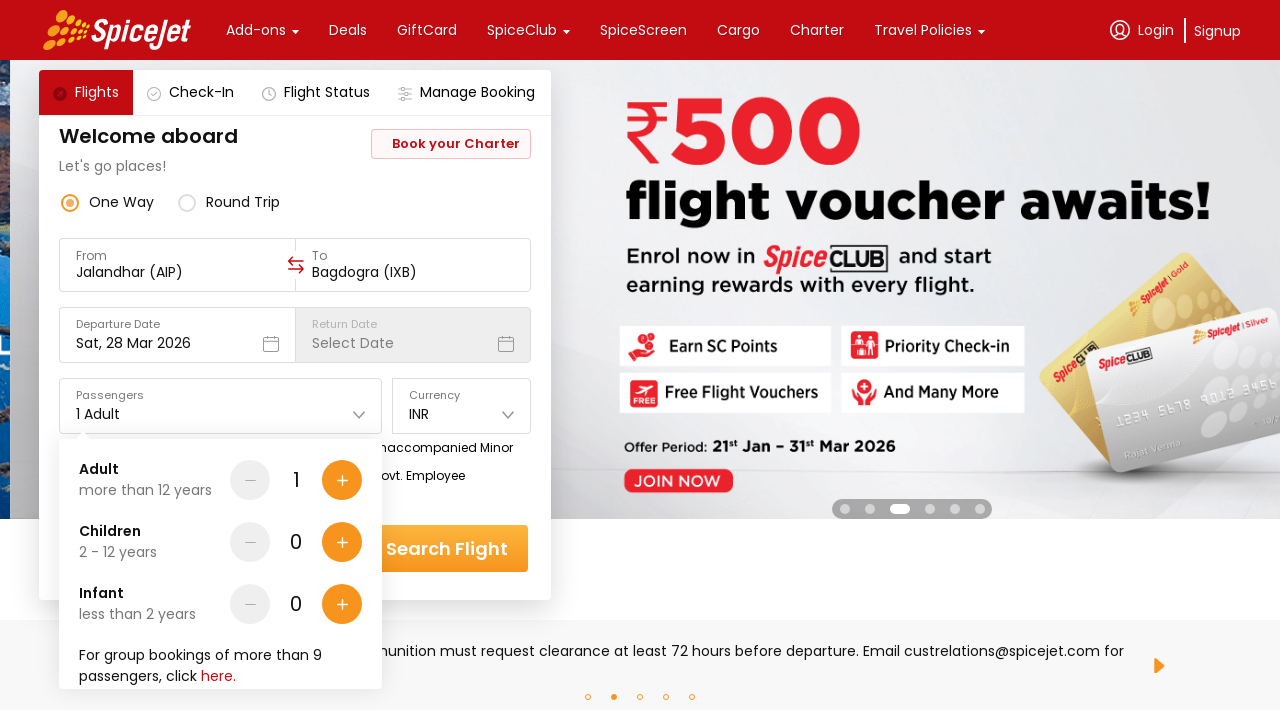

Waited for passenger selection dialog (iteration 1)
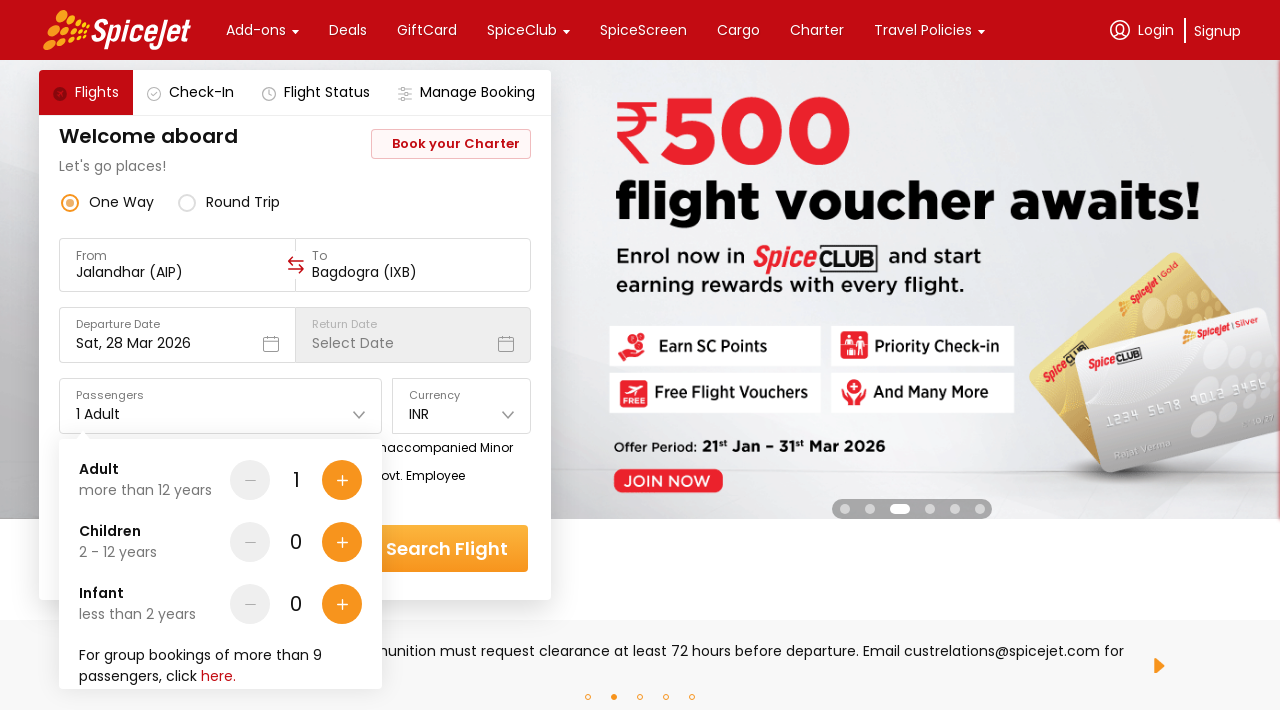

Added adult passenger (iteration 1) at (342, 480) on xpath=//*[@id='main-container']/div/div[1]/div[3]/div[2]/div[5]/div[1]/div/div[2
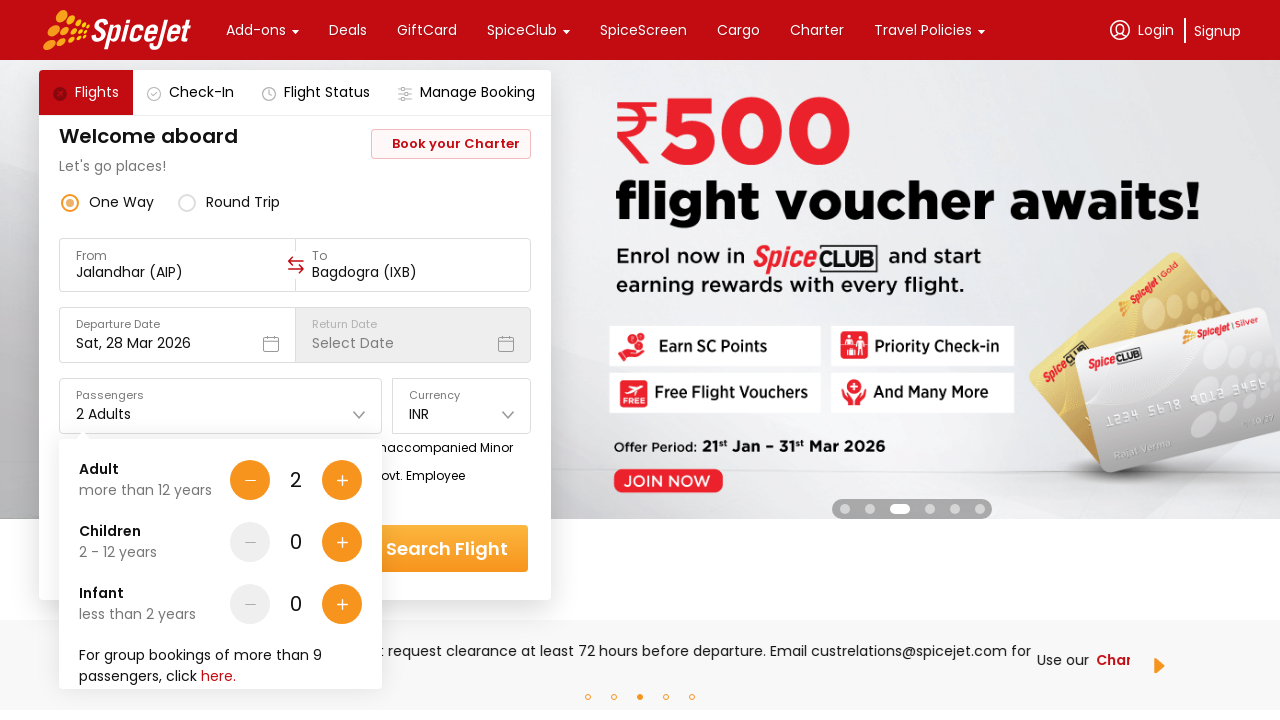

Waited for passenger selection dialog (iteration 2)
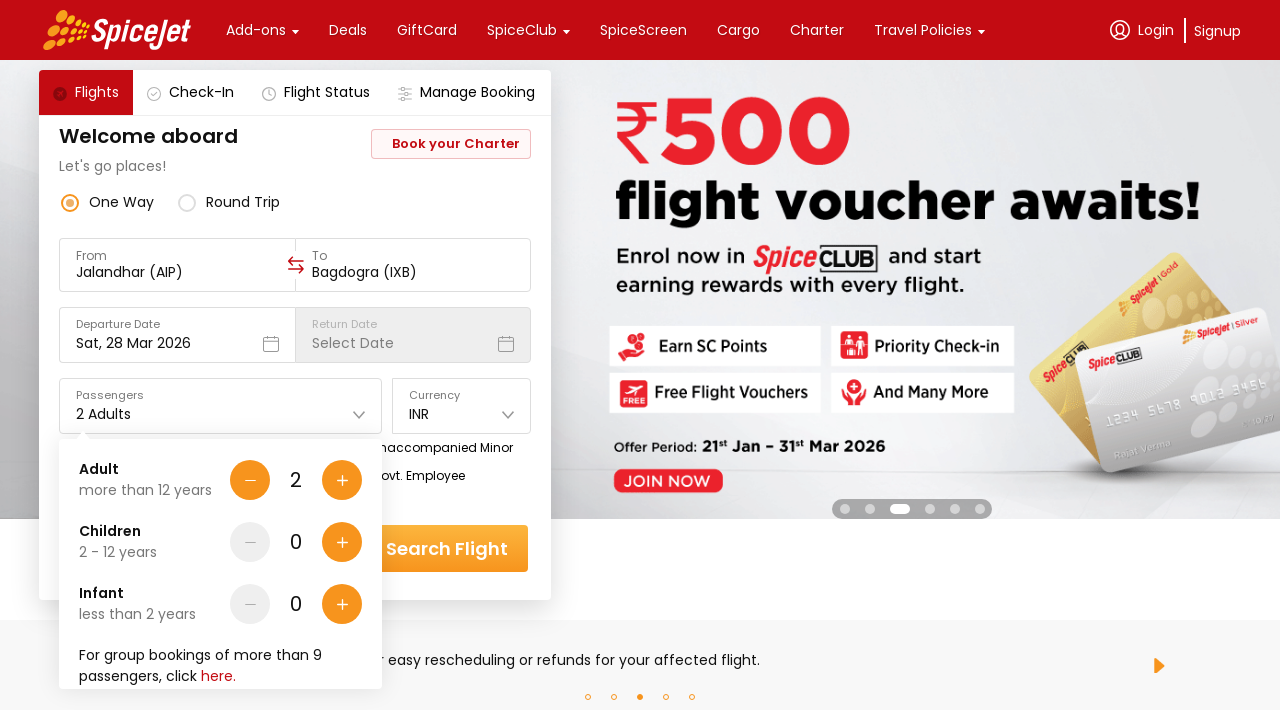

Added adult passenger (iteration 2) at (342, 480) on xpath=//*[@id='main-container']/div/div[1]/div[3]/div[2]/div[5]/div[1]/div/div[2
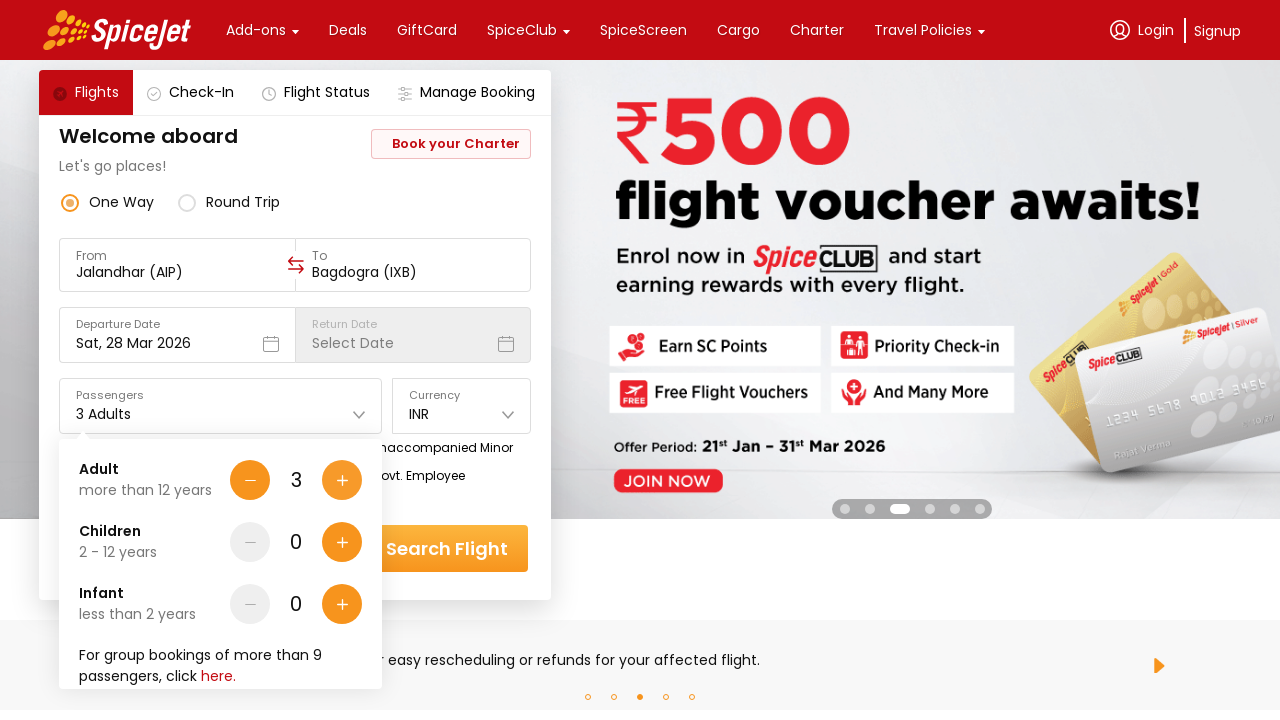

Waited for passenger selection dialog (iteration 3)
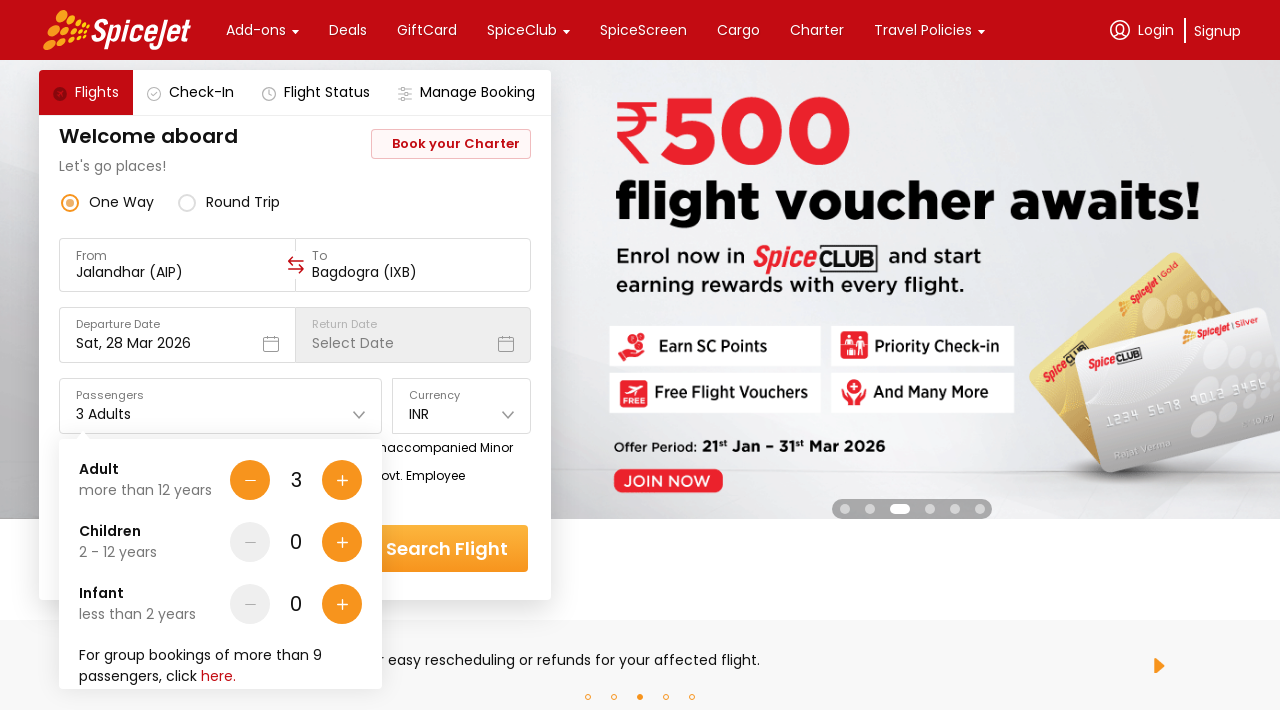

Added adult passenger (iteration 3) at (342, 480) on xpath=//*[@id='main-container']/div/div[1]/div[3]/div[2]/div[5]/div[1]/div/div[2
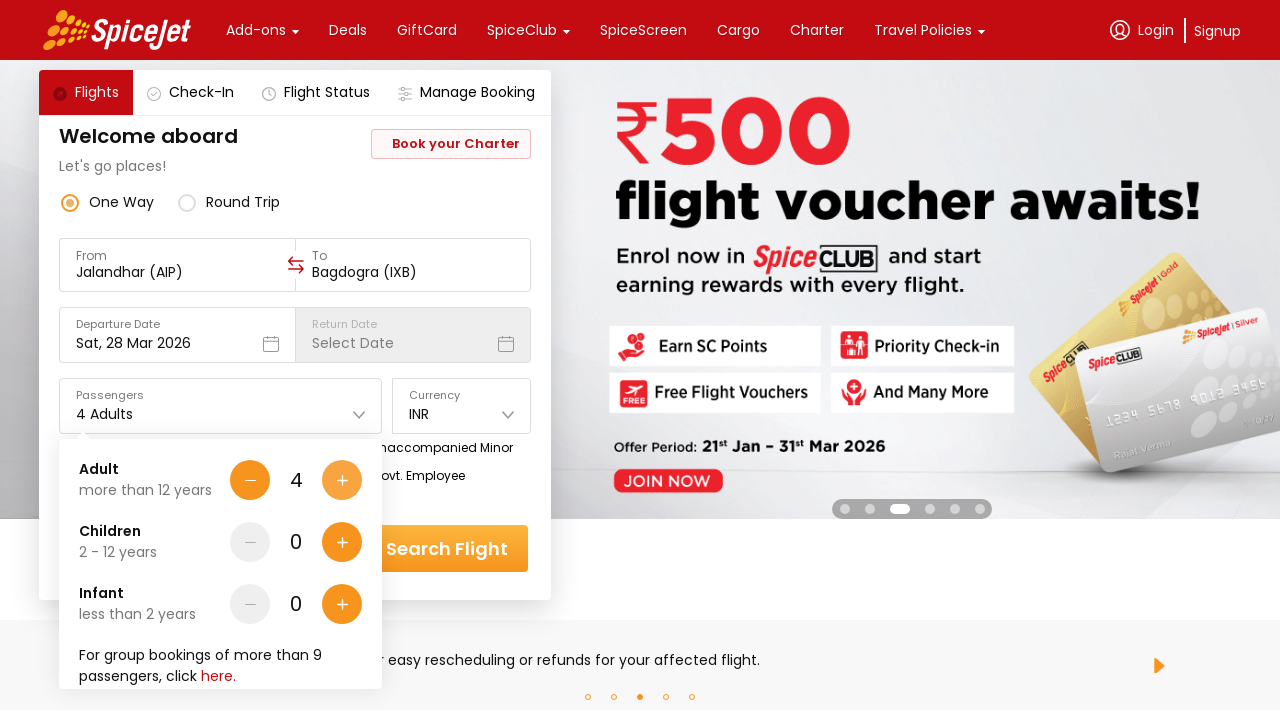

Waited for passenger selection dialog (iteration 4)
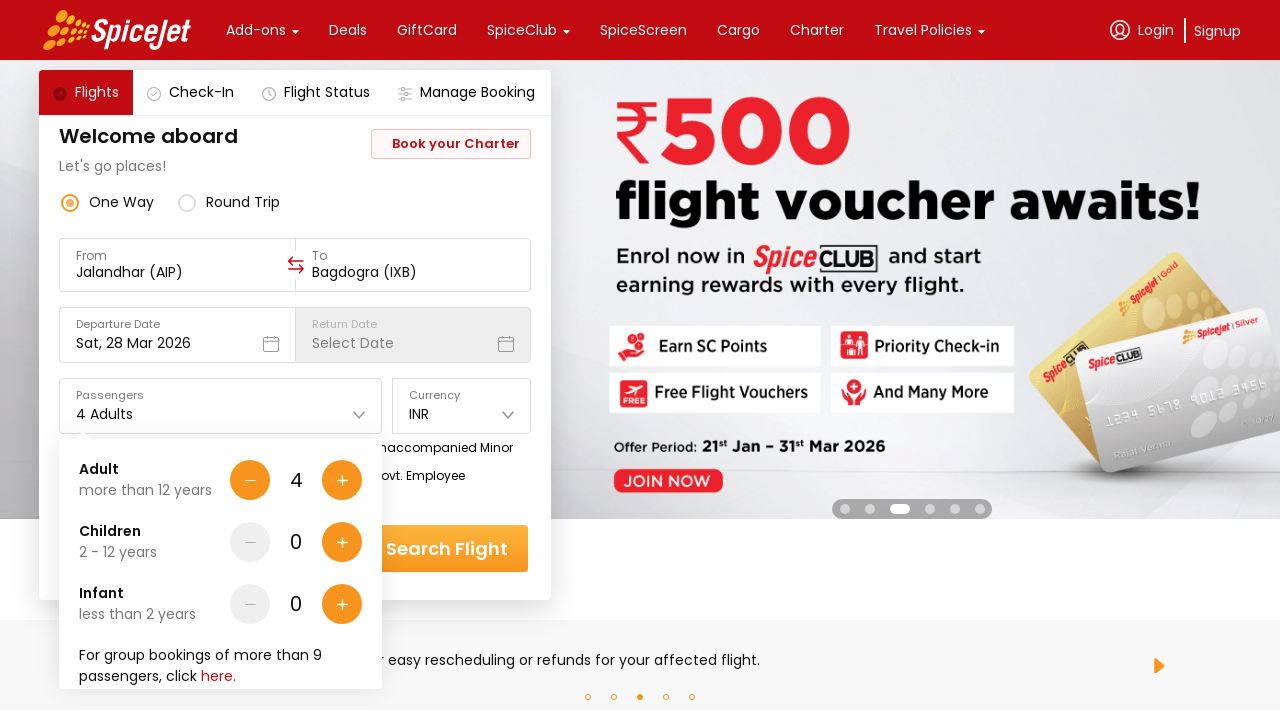

Added adult passenger (iteration 4) at (342, 480) on xpath=//*[@id='main-container']/div/div[1]/div[3]/div[2]/div[5]/div[1]/div/div[2
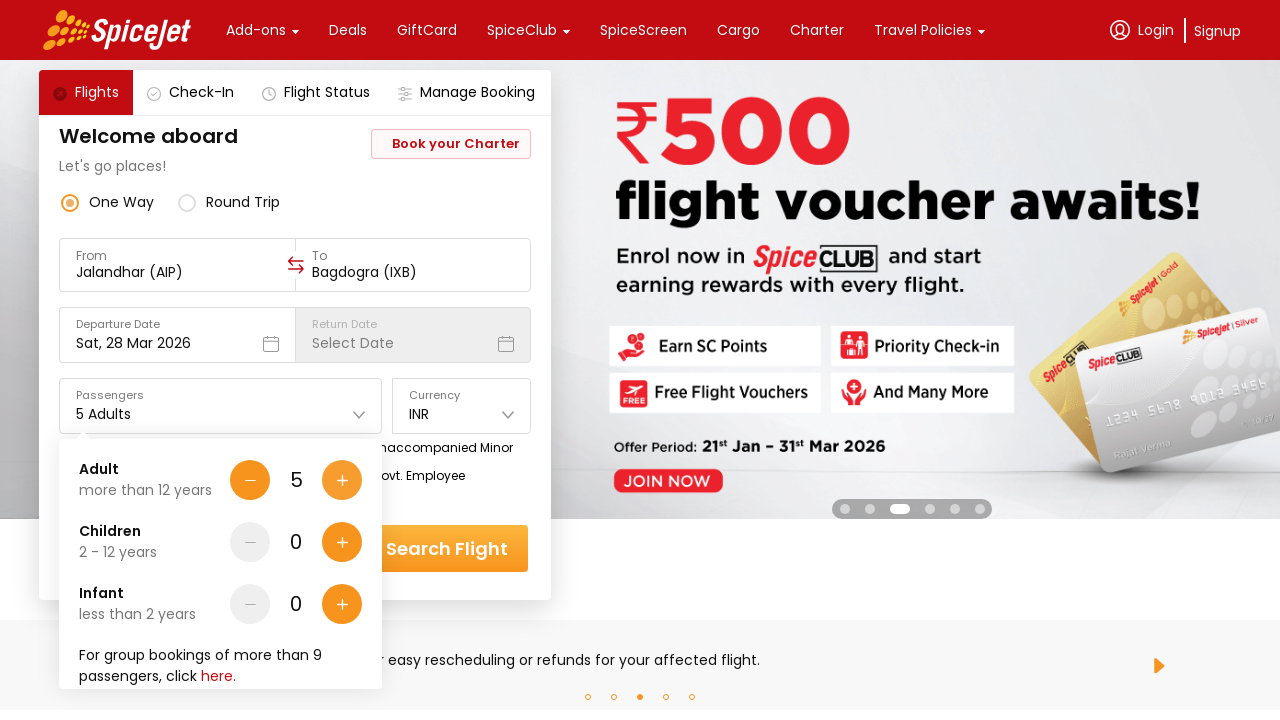

Added child passenger (iteration 4) at (342, 542) on xpath=//*[@id='main-container']/div/div[1]/div[3]/div[2]/div[5]/div[1]/div/div[2
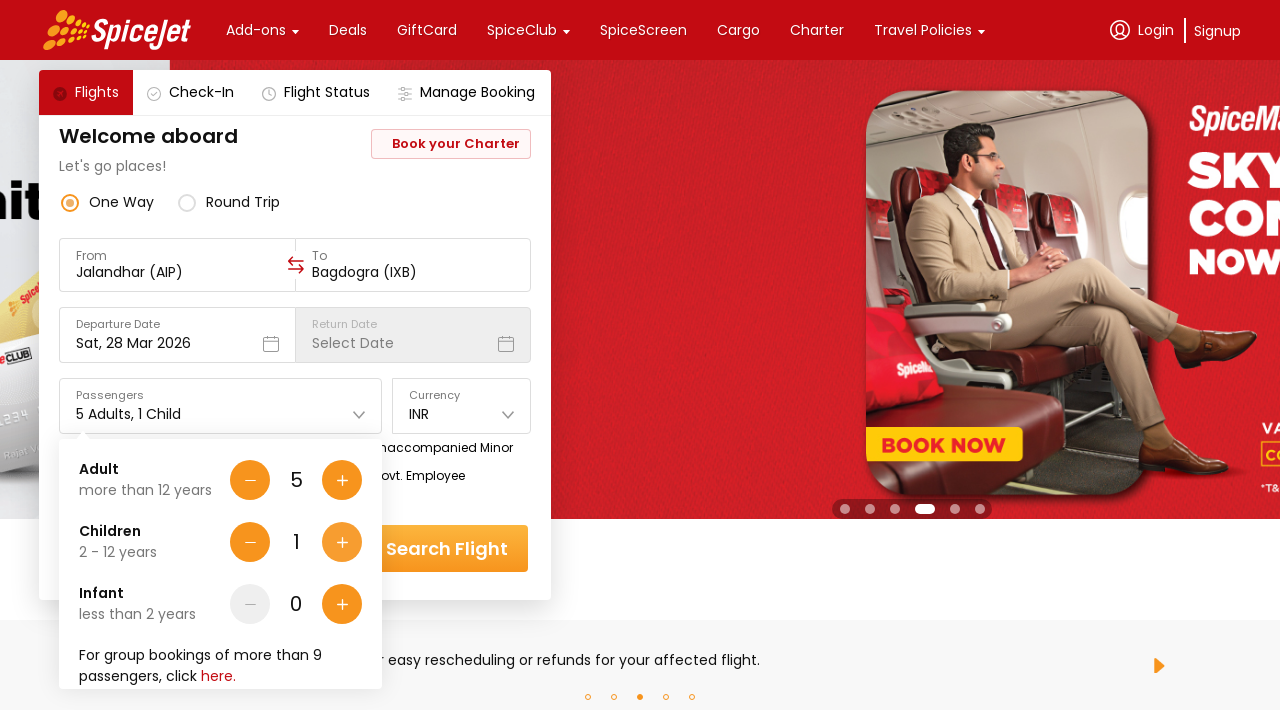

Waited for passenger selection dialog (iteration 5)
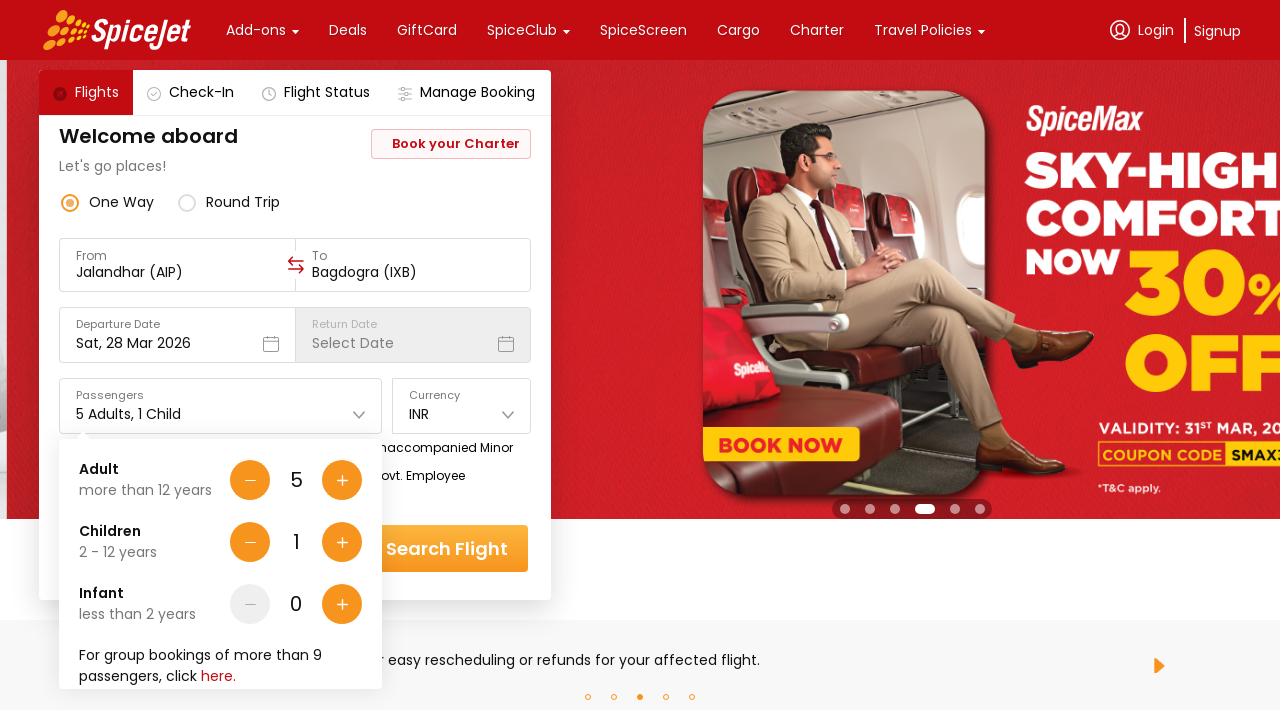

Added adult passenger (iteration 5) at (342, 480) on xpath=//*[@id='main-container']/div/div[1]/div[3]/div[2]/div[5]/div[1]/div/div[2
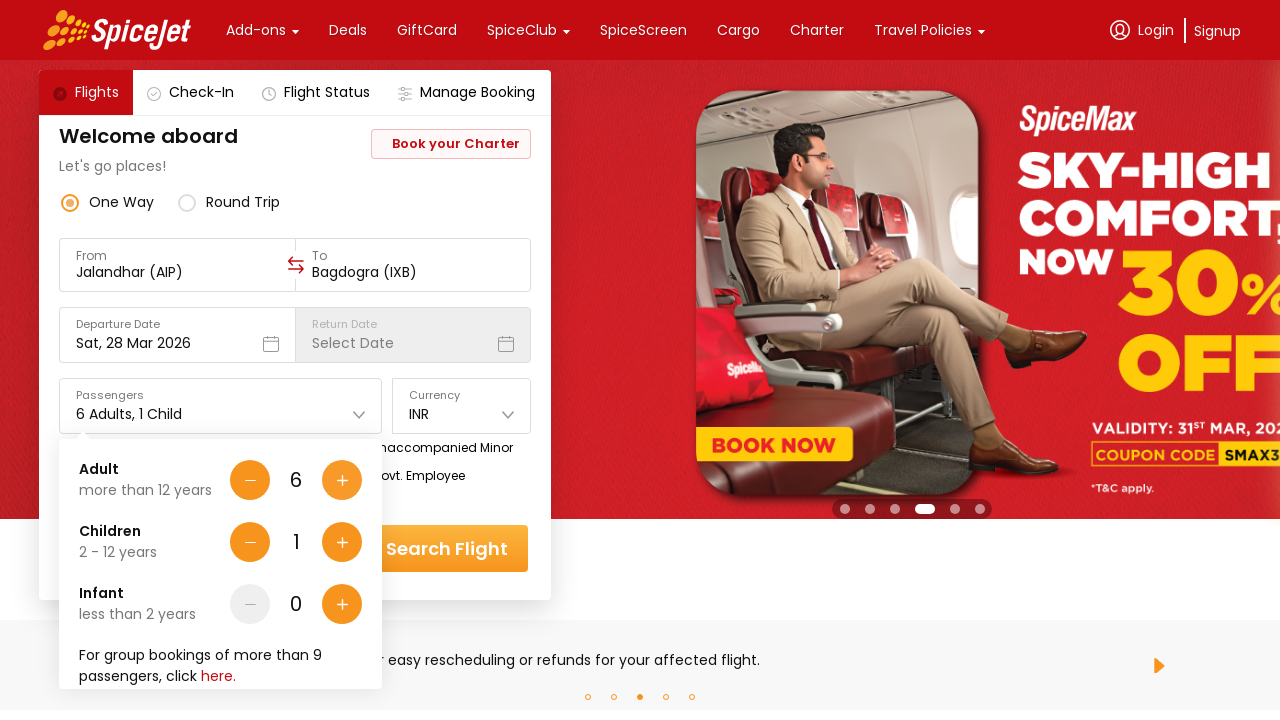

Added child passenger (iteration 5) at (342, 542) on xpath=//*[@id='main-container']/div/div[1]/div[3]/div[2]/div[5]/div[1]/div/div[2
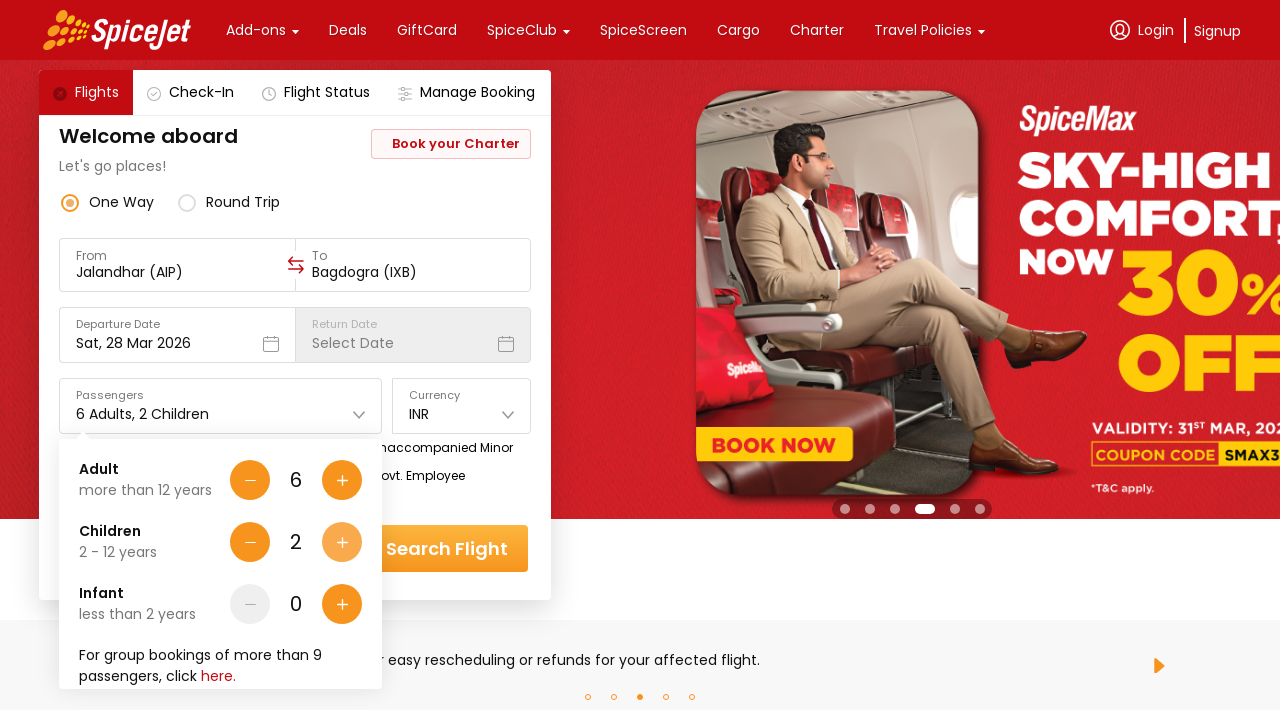

Clicked Done button to confirm passenger selection (6 adults and 2 children) at (317, 648) on xpath=//*[@id='main-container']/div/div[1]/div[3]/div[2]/div[5]/div[1]/div/div[2
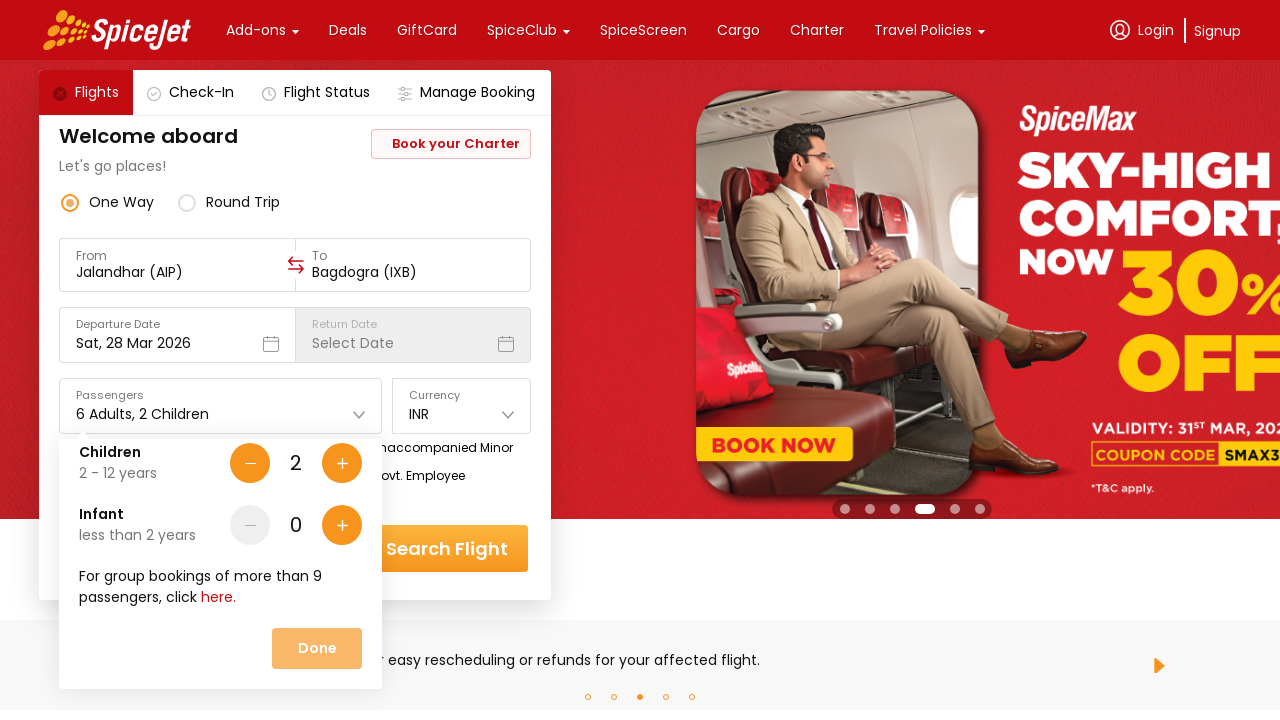

Waited for passenger selection to close
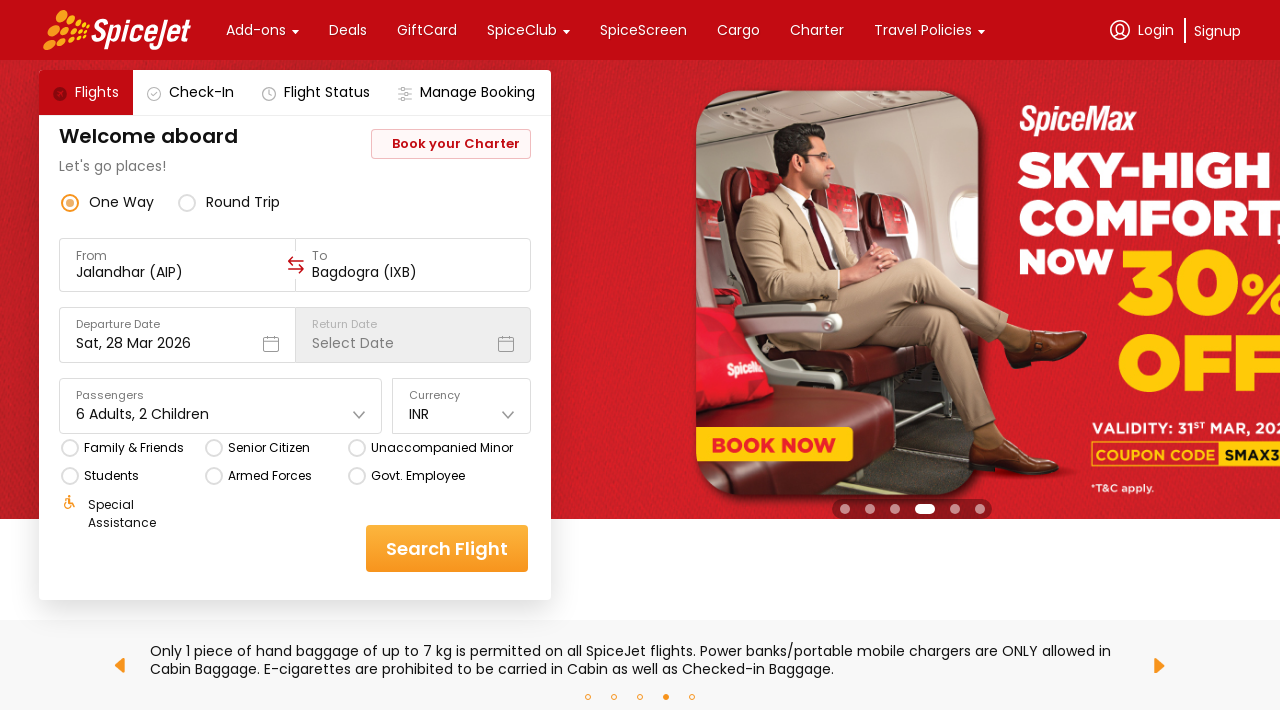

Clicked on currency selector to change currency at (462, 414) on xpath=//*[@id='main-container']/div/div[1]/div[3]/div[2]/div[5]/div[2]/div/div[2
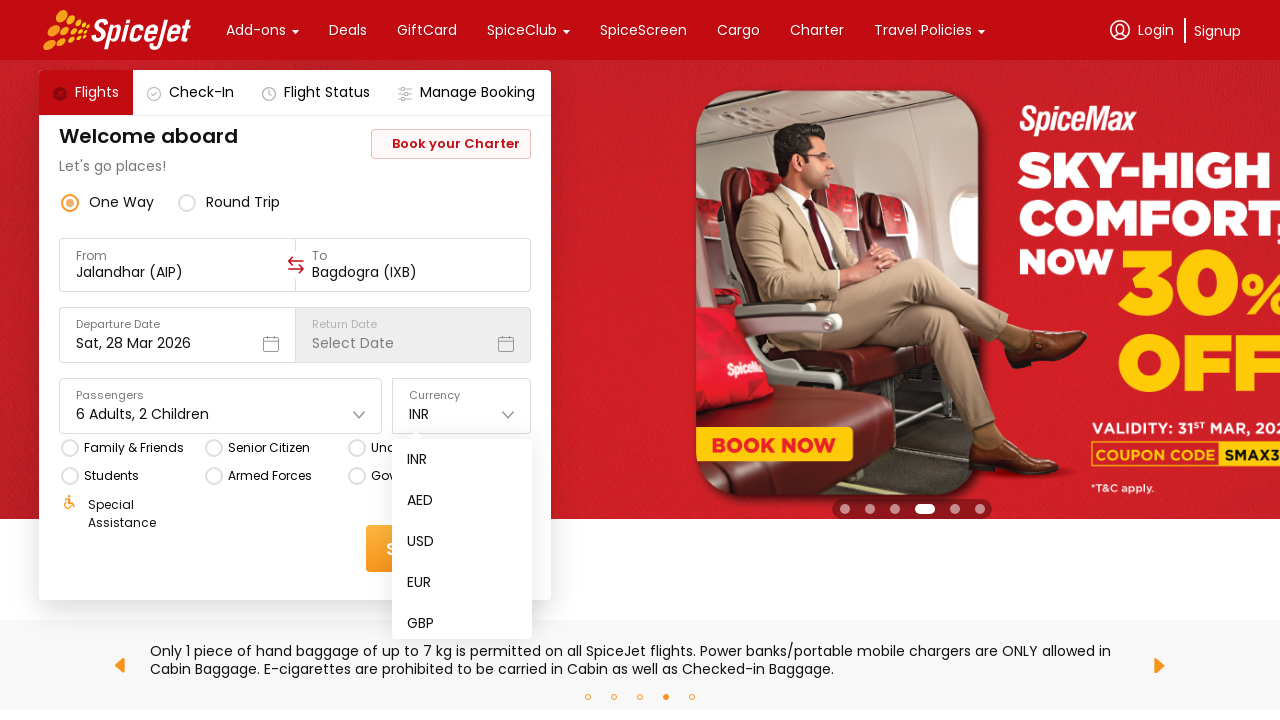

Selected USD as currency at (462, 542) on xpath=//*[@id='main-container']/div/div[1]/div[3]/div[2]/div[5]/div[2]/div[2]/di
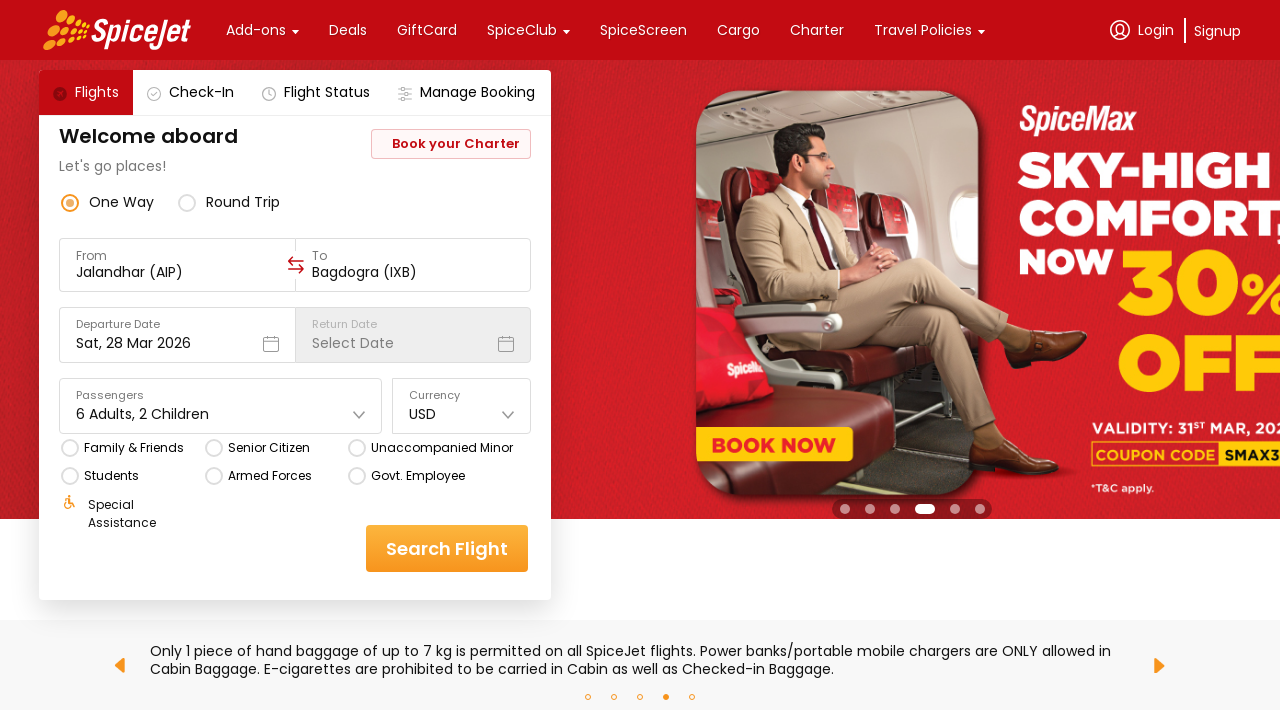

Waited for currency change to complete
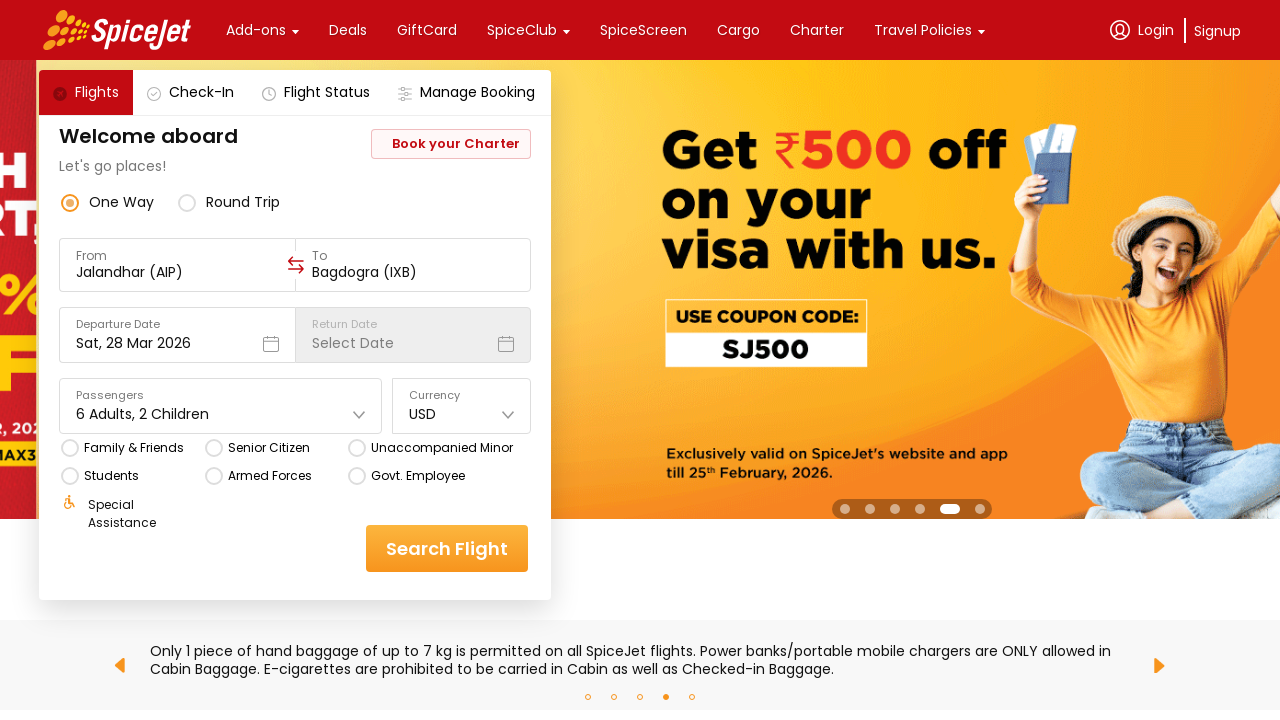

Clicked Search Flights button to search for available flights at (447, 548) on xpath=//*[@id='main-container']/div/div[1]/div[3]/div[2]/div[7]/div[2]/div
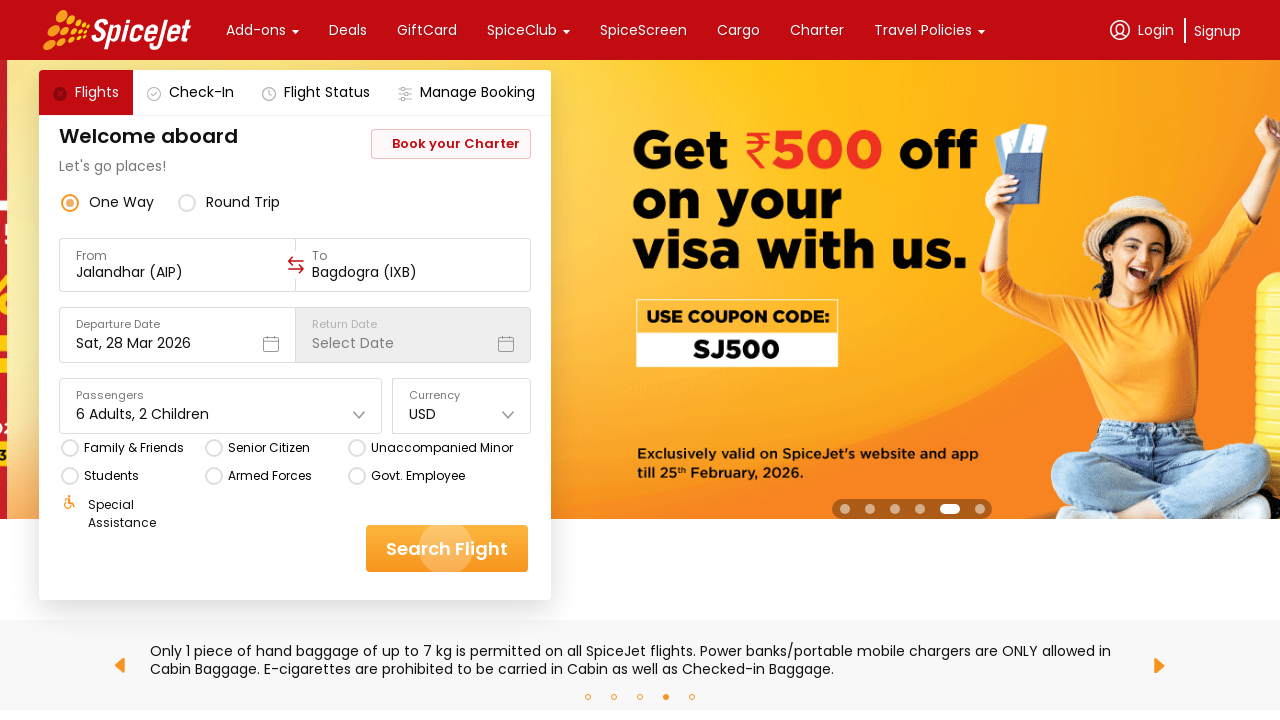

Flight search results loaded successfully
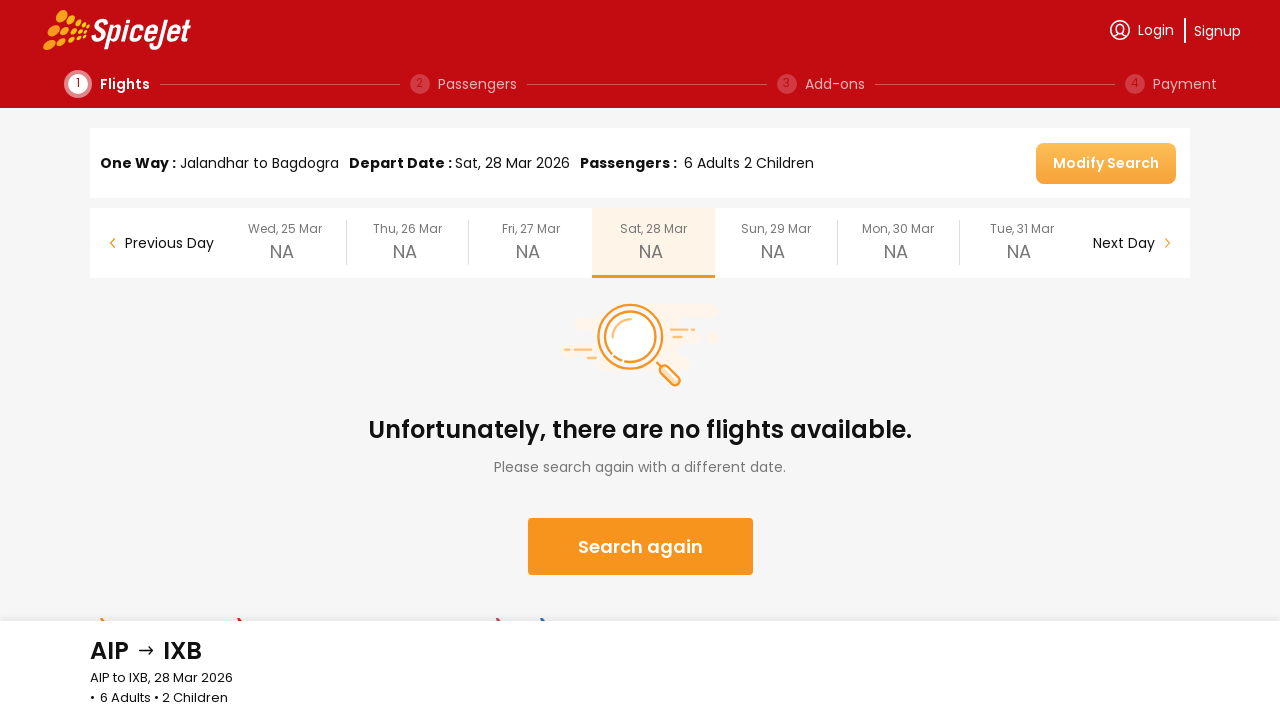

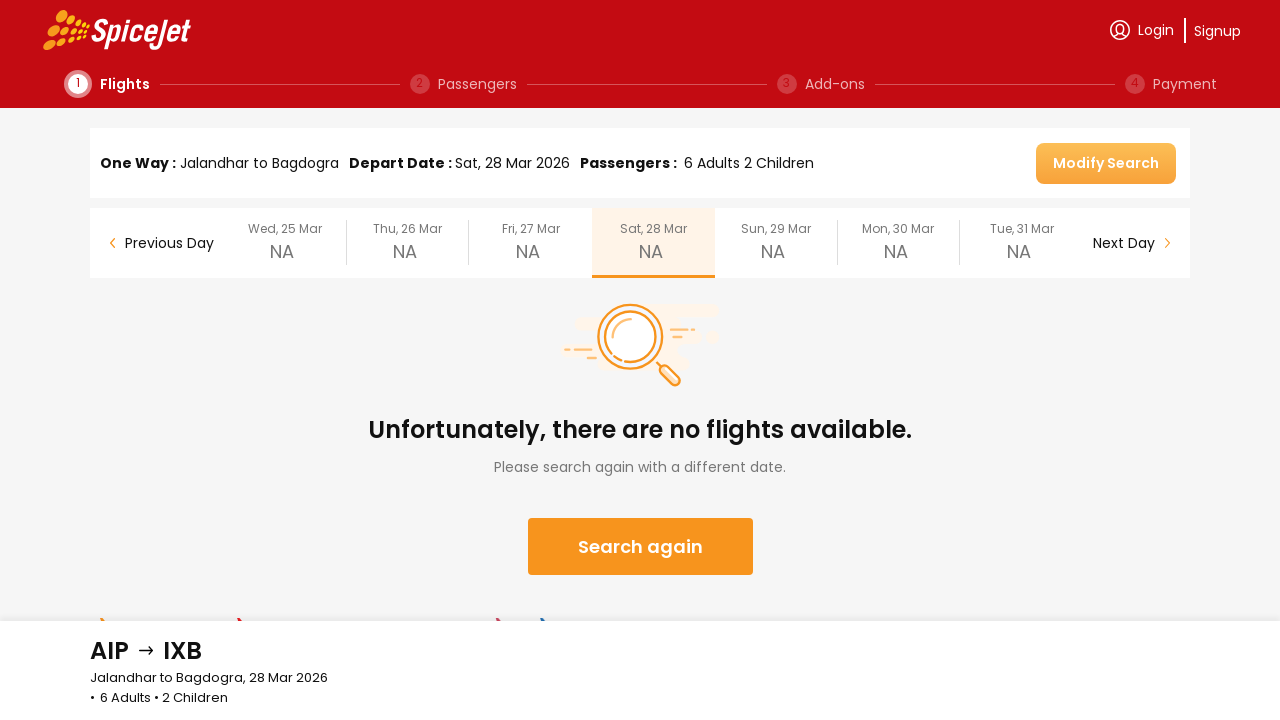